Tests sending keyboard key (SPACE) to a specific input element and verifies the key press is detected and displayed on the page.

Starting URL: http://the-internet.herokuapp.com/key_presses

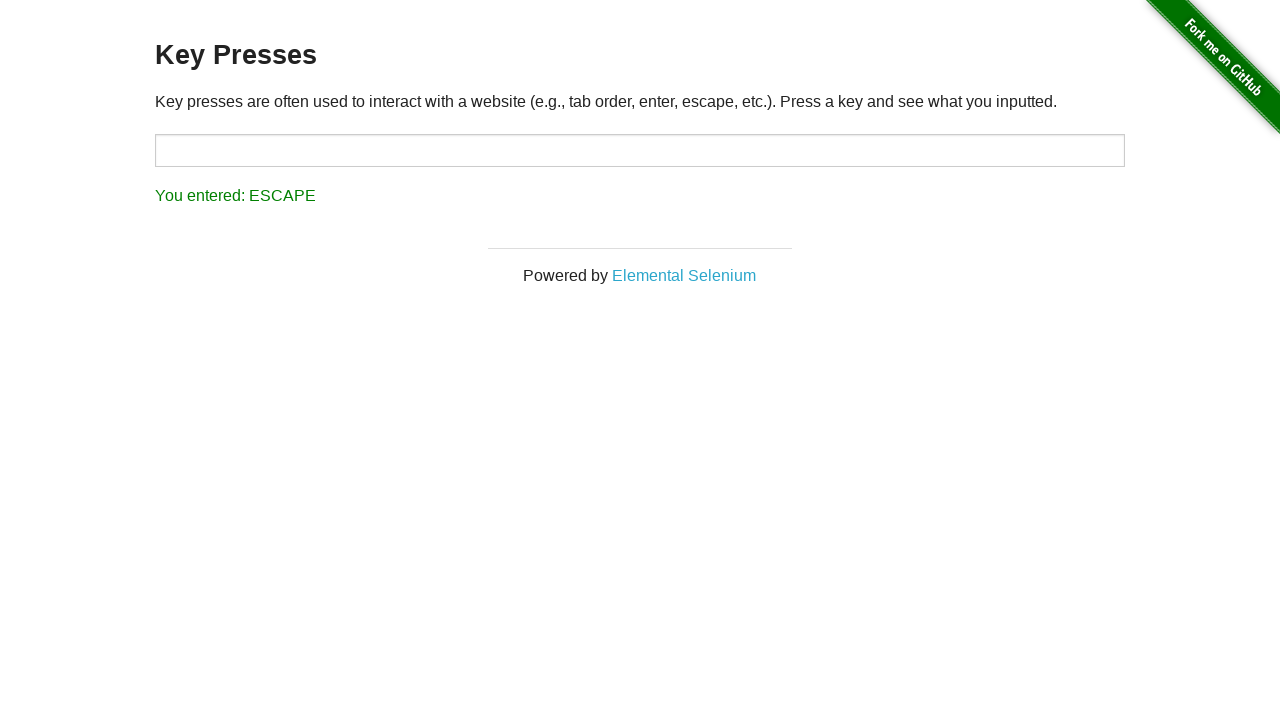

Clicked on target input element to focus it at (640, 150) on #target
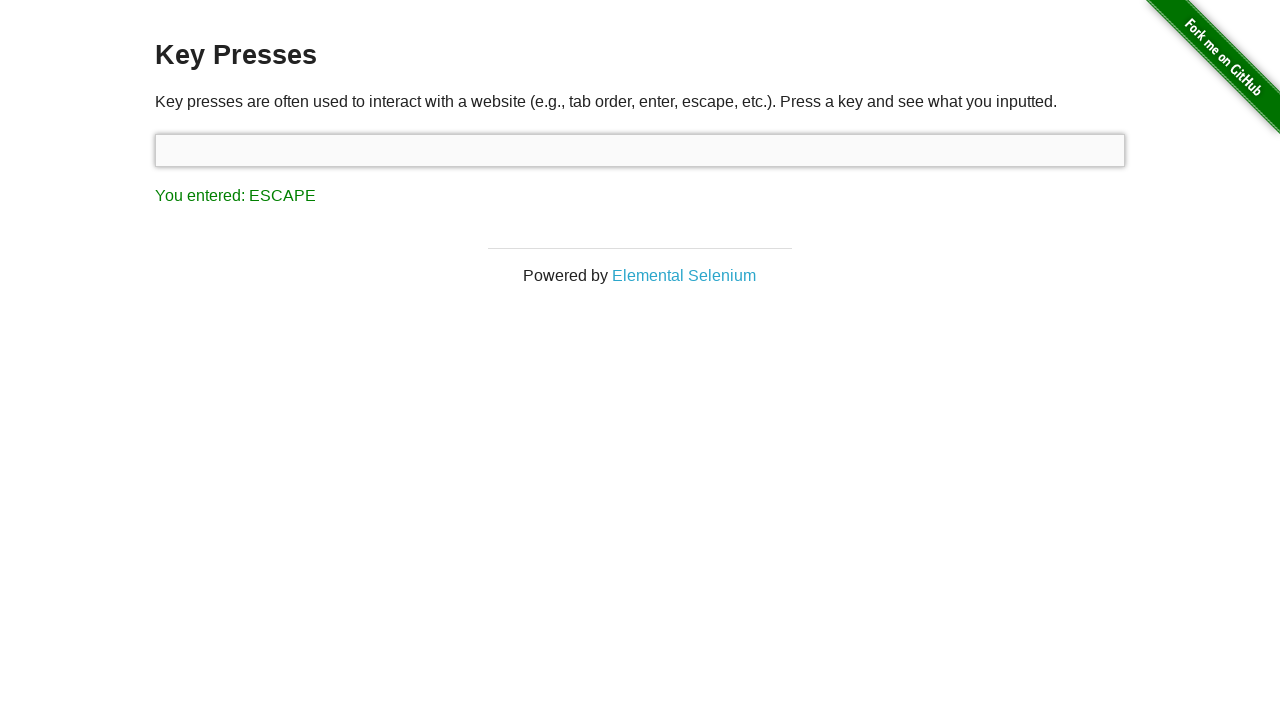

Pressed SPACE key on target element on #target
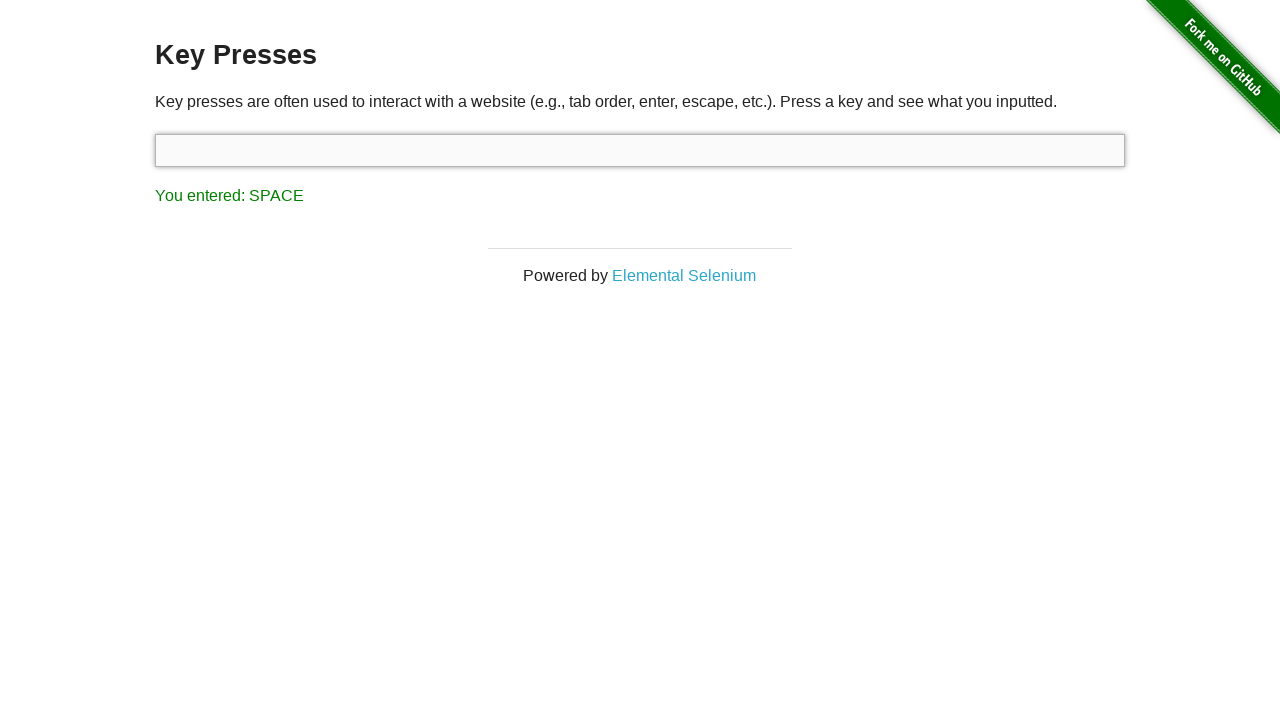

Result element appeared on page
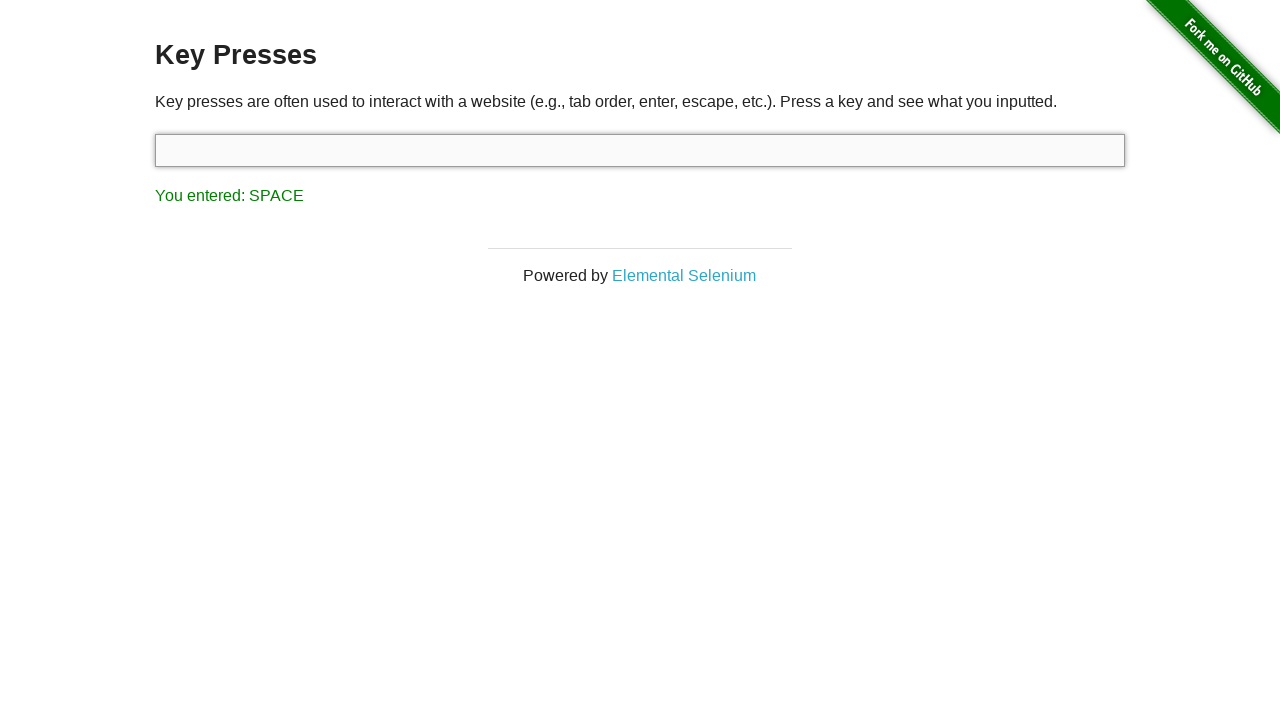

Retrieved result text content
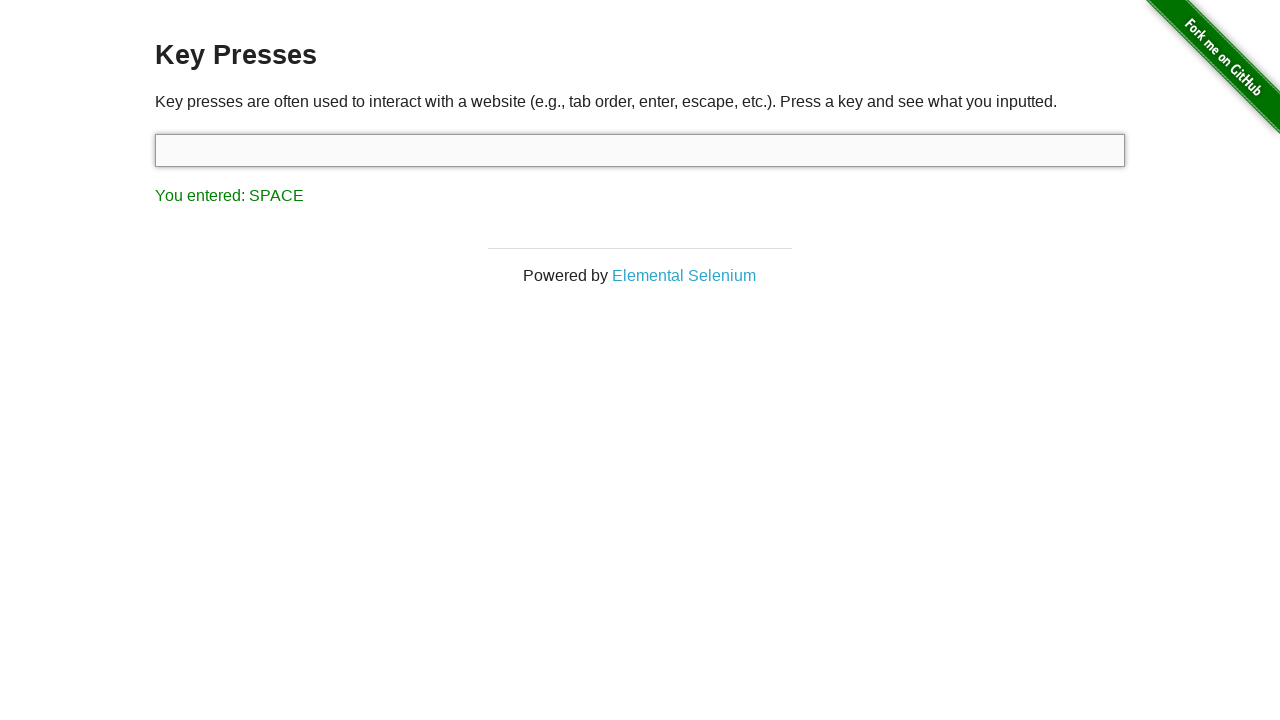

Verified SPACE key press was correctly detected and displayed
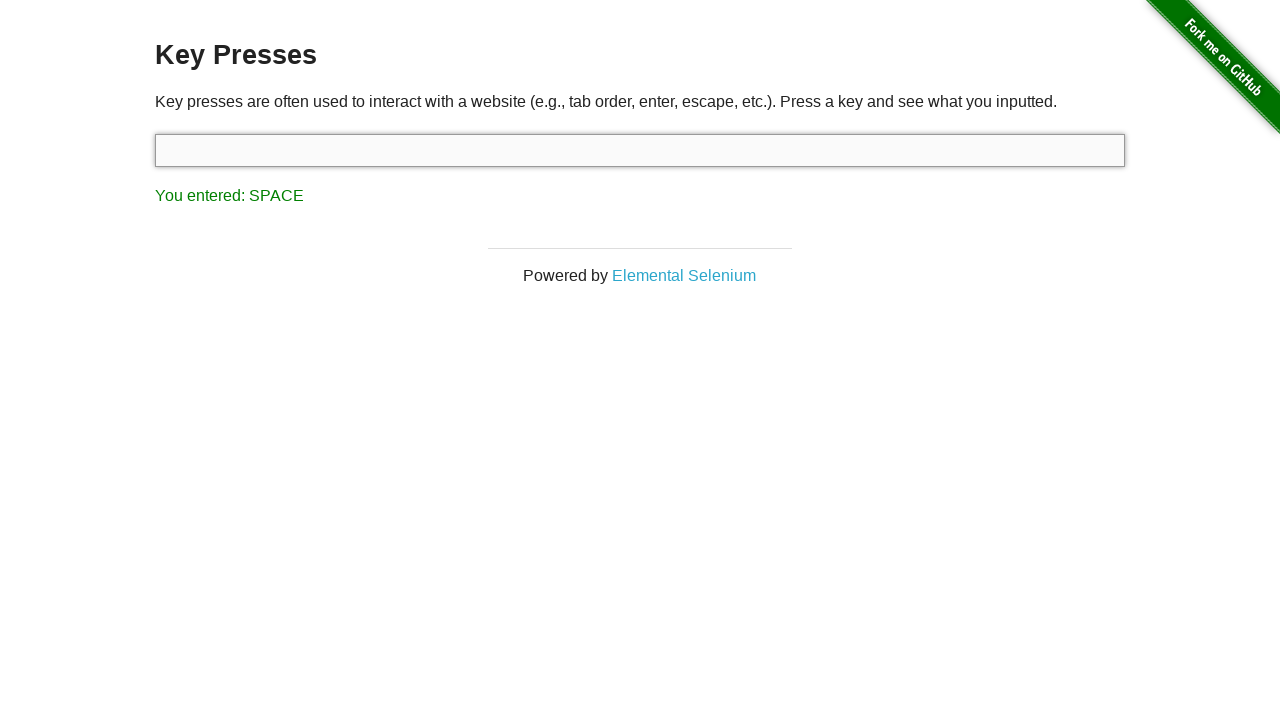

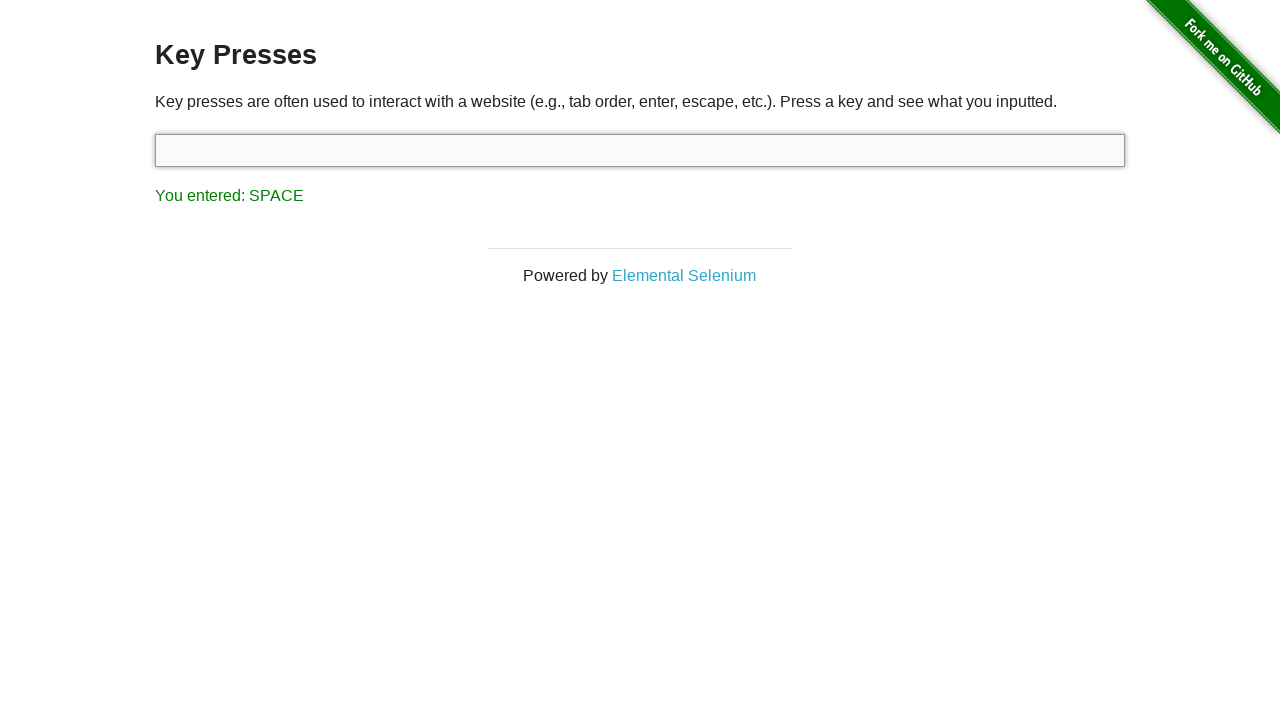